Navigates to a Russian sports news subscription page and clicks on a "More details" link to verify it redirects to an external subscription service website.

Starting URL: https://m.sport-express.ru/subscribe/

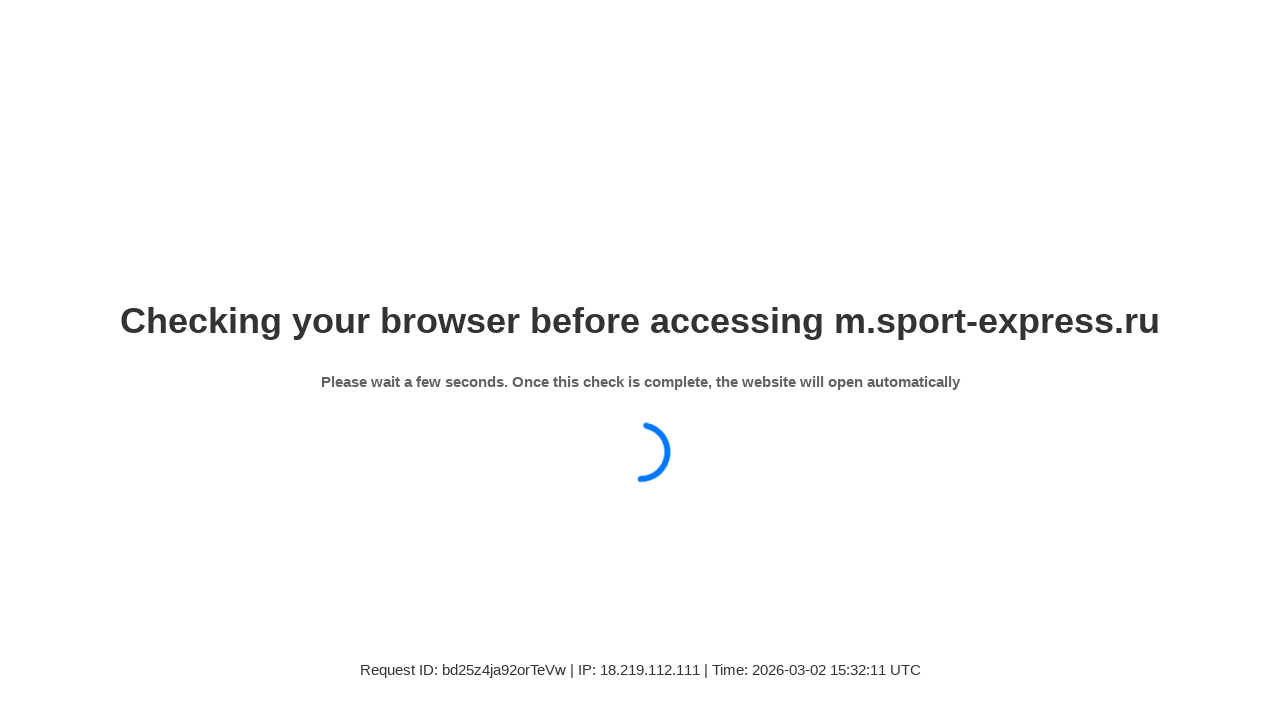

Waited for page to load (networkidle state)
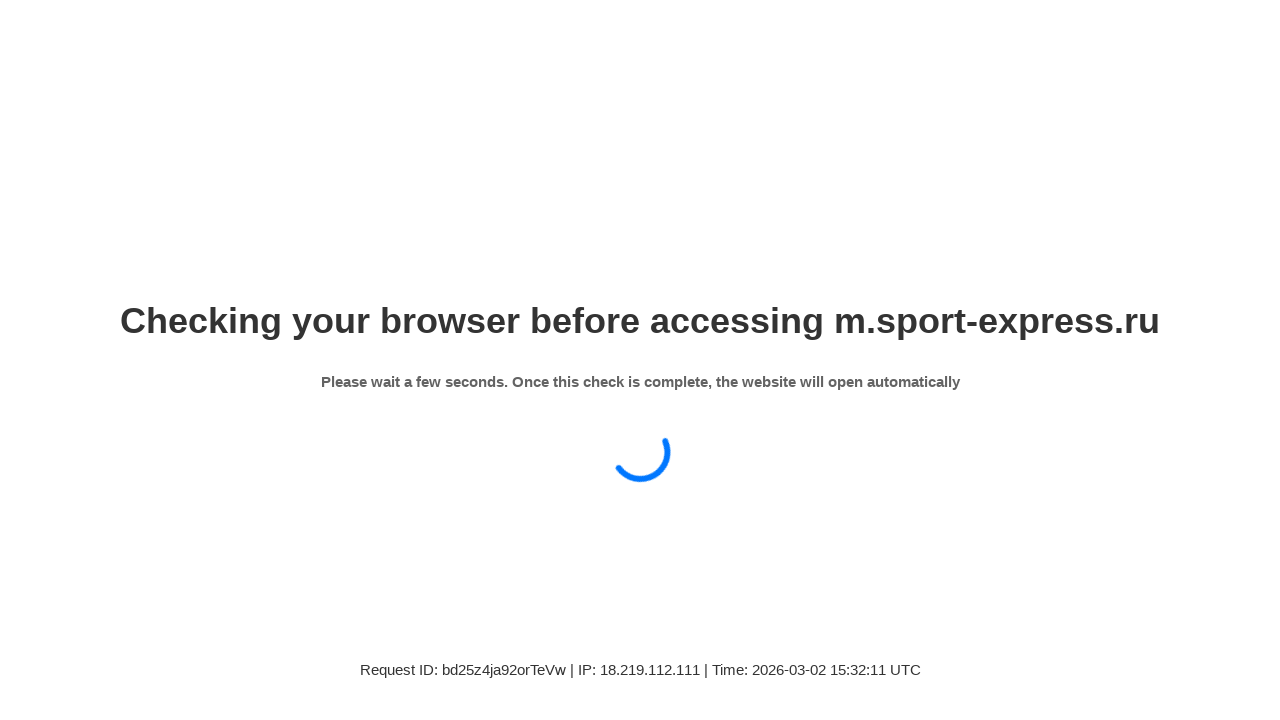

Clicked 'Подробнее' (More details) link at (100, 360) on a:has-text('Подробнее')
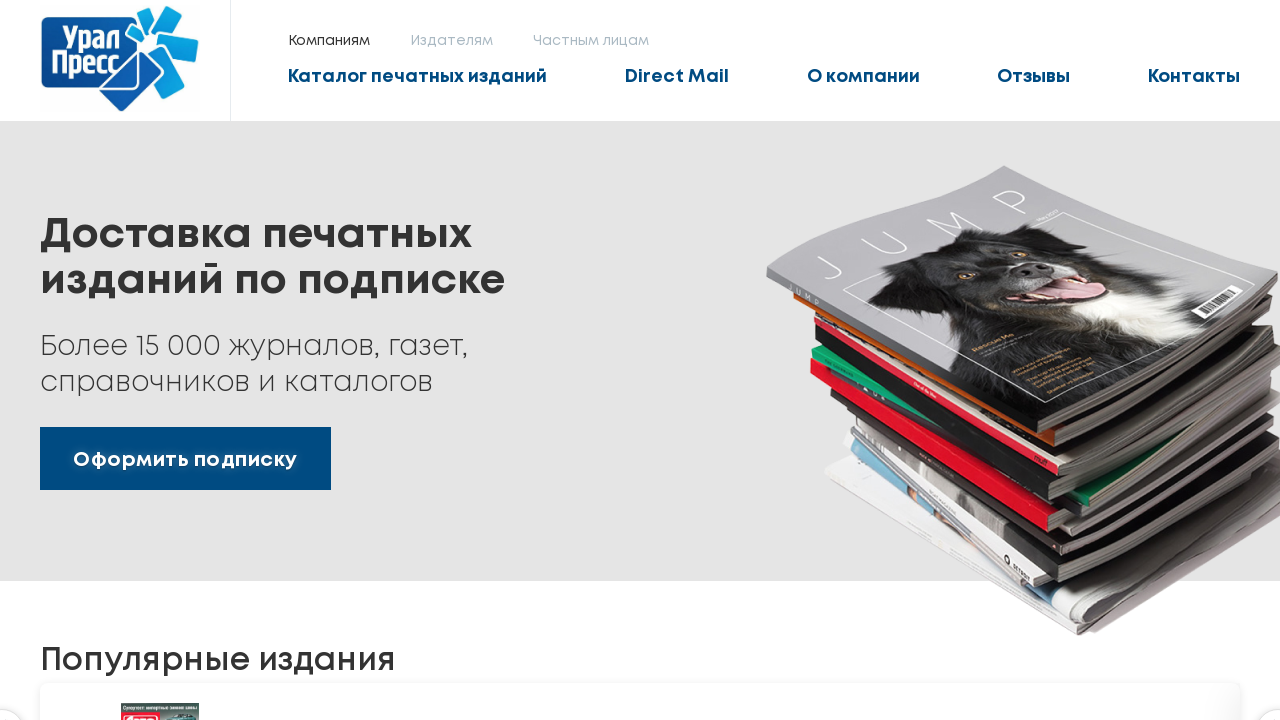

Navigated to subscription service website (https://www.ural-press.ru/)
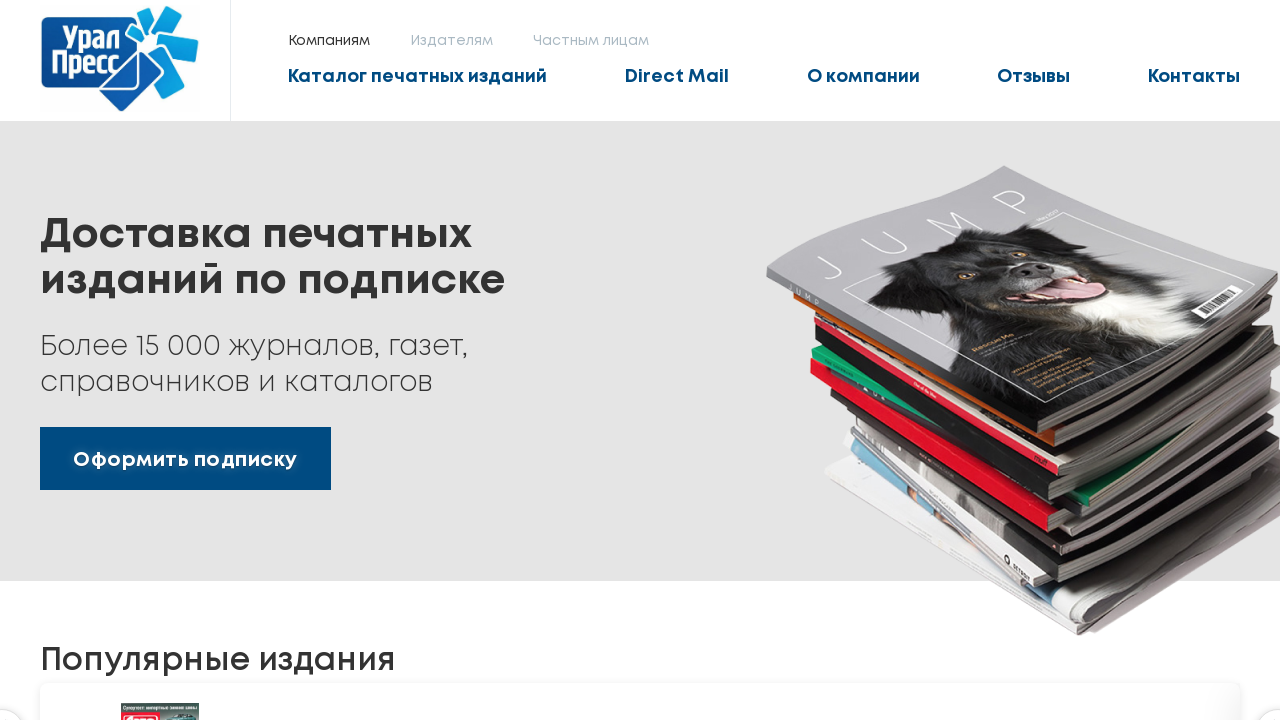

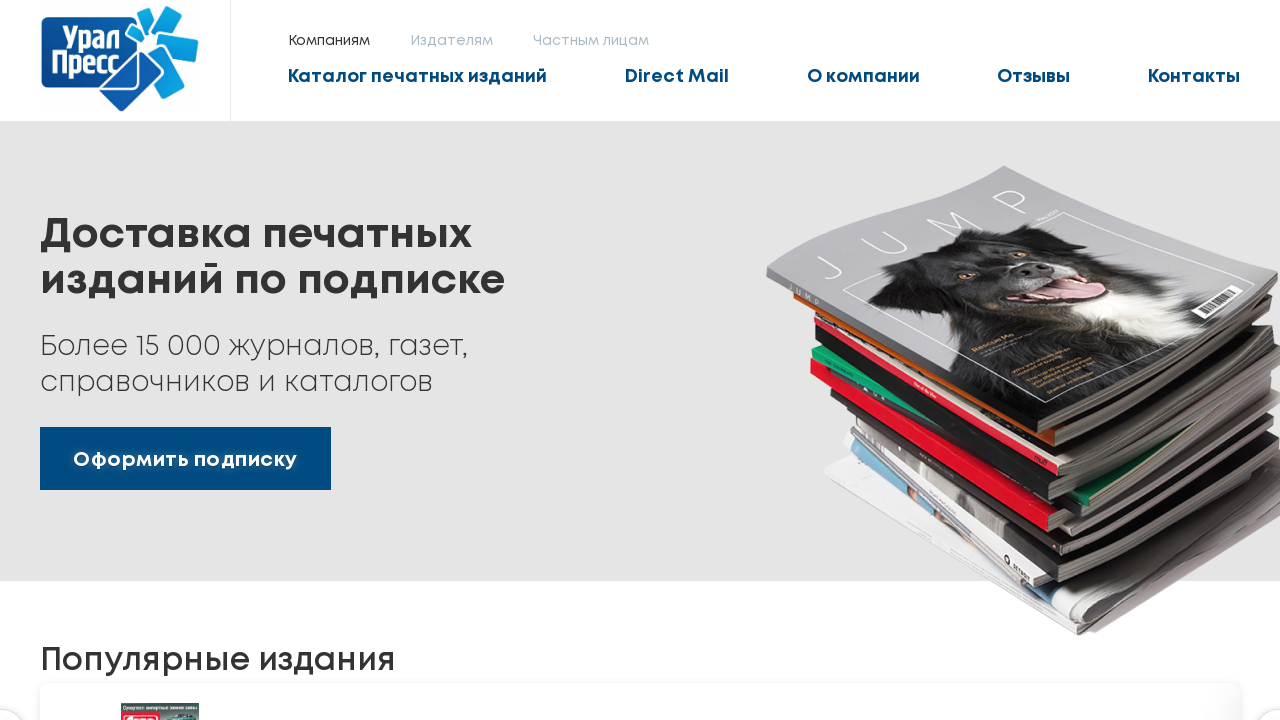